Tests checking and unchecking the toggle all checkbox to mark and unmark all items

Starting URL: https://demo.playwright.dev/todomvc

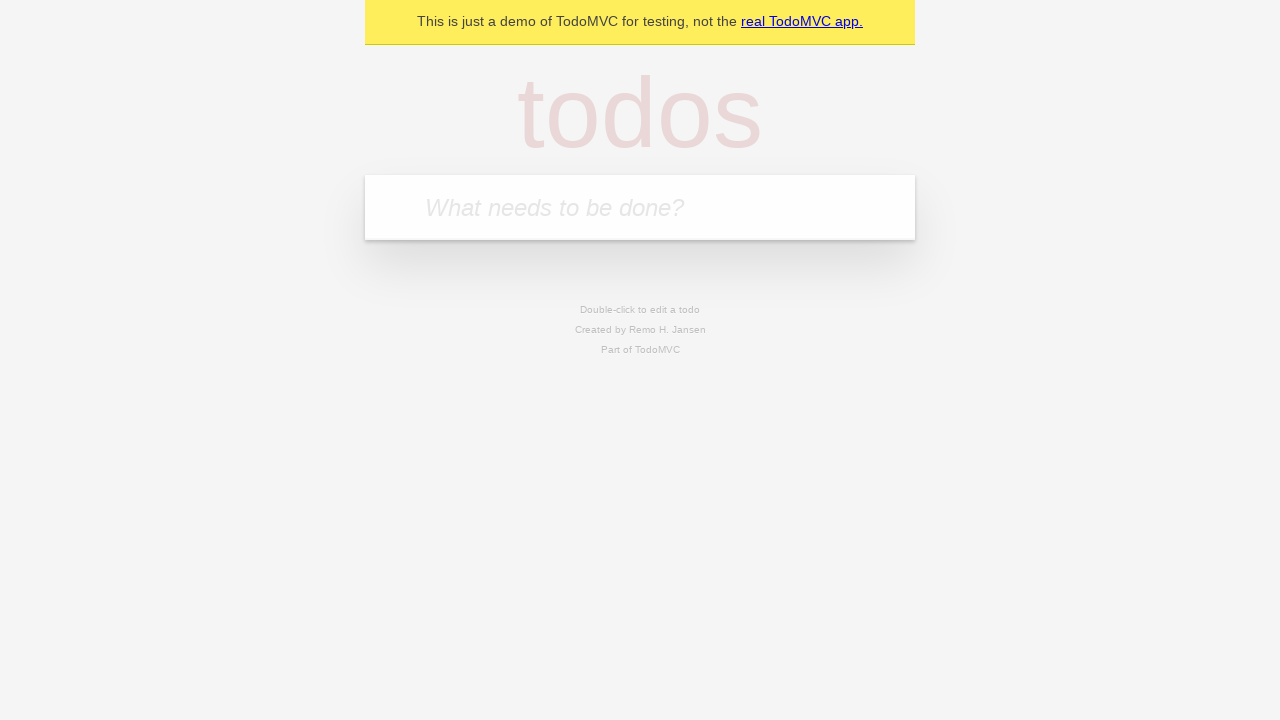

Filled todo input with 'buy some cheese' on internal:attr=[placeholder="What needs to be done?"i]
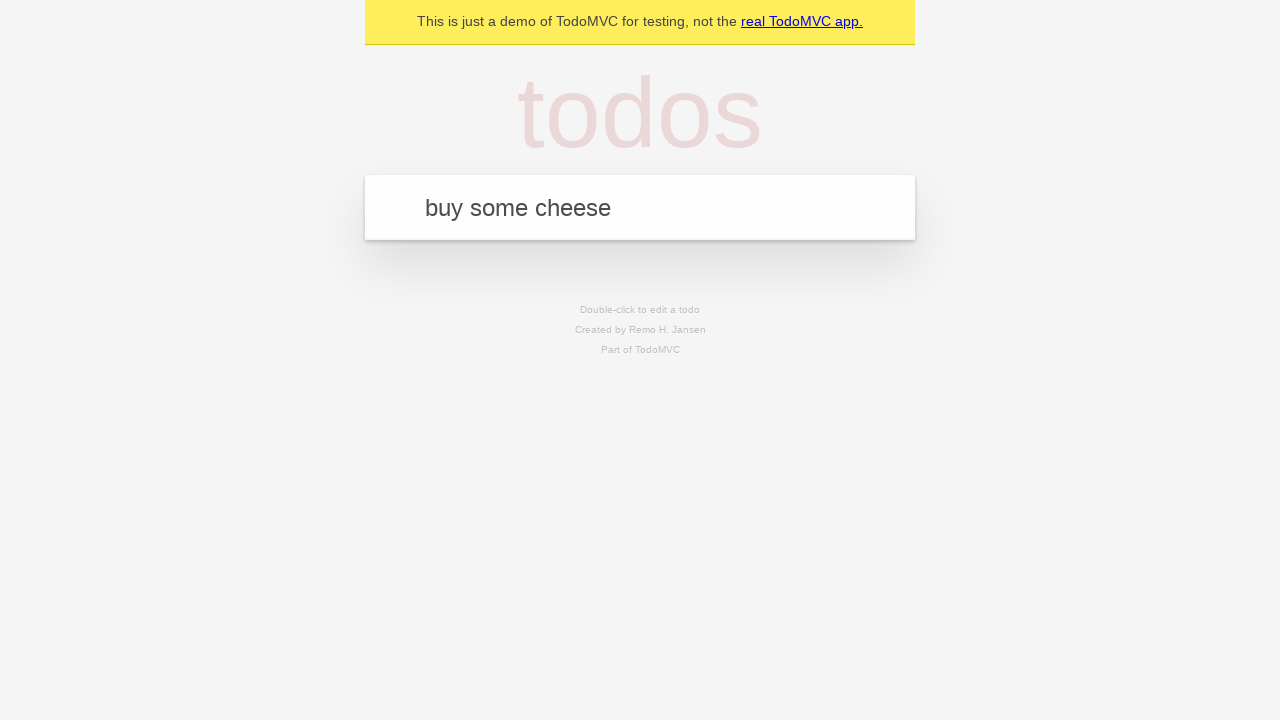

Pressed Enter to add first todo item on internal:attr=[placeholder="What needs to be done?"i]
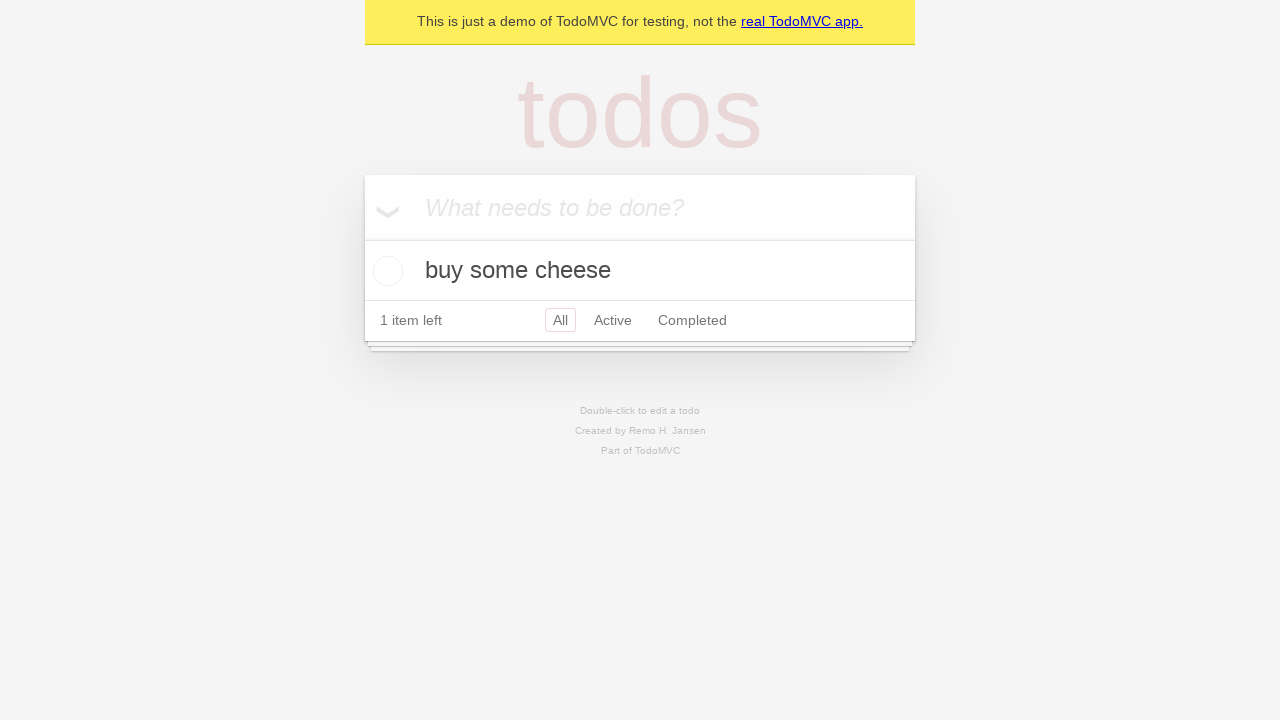

Filled todo input with 'feed the cat' on internal:attr=[placeholder="What needs to be done?"i]
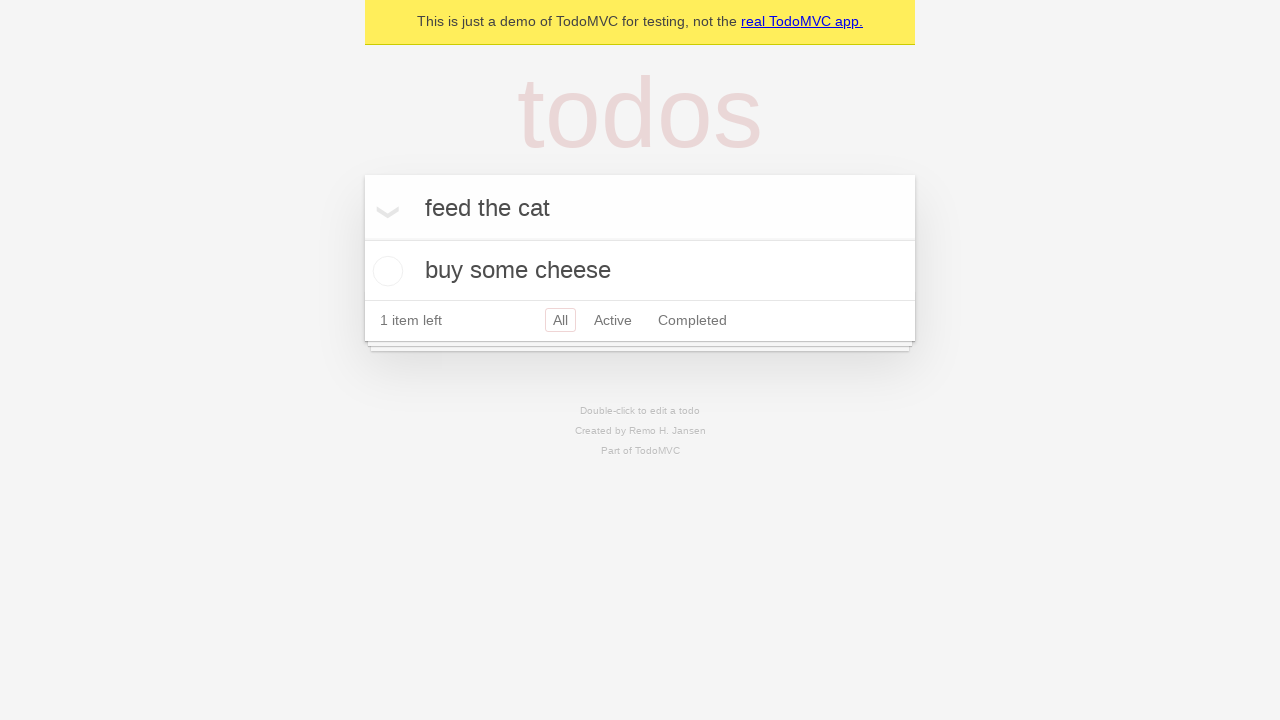

Pressed Enter to add second todo item on internal:attr=[placeholder="What needs to be done?"i]
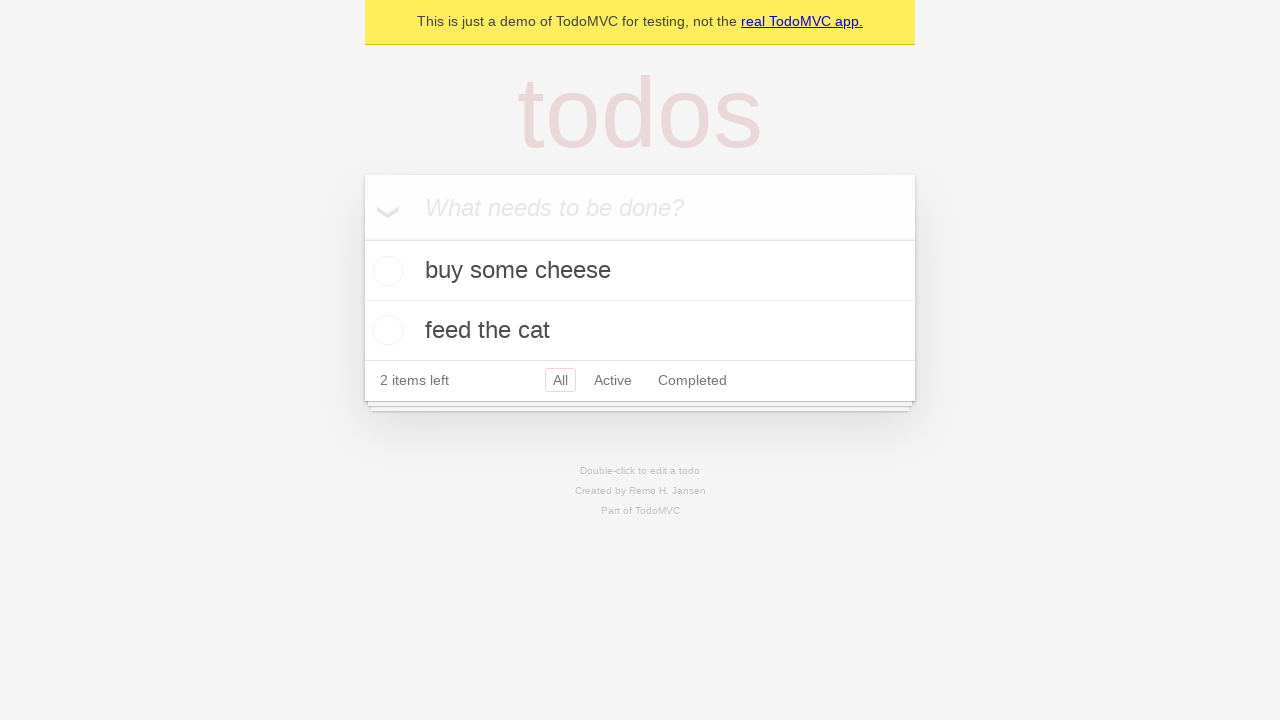

Filled todo input with 'book a doctors appointment' on internal:attr=[placeholder="What needs to be done?"i]
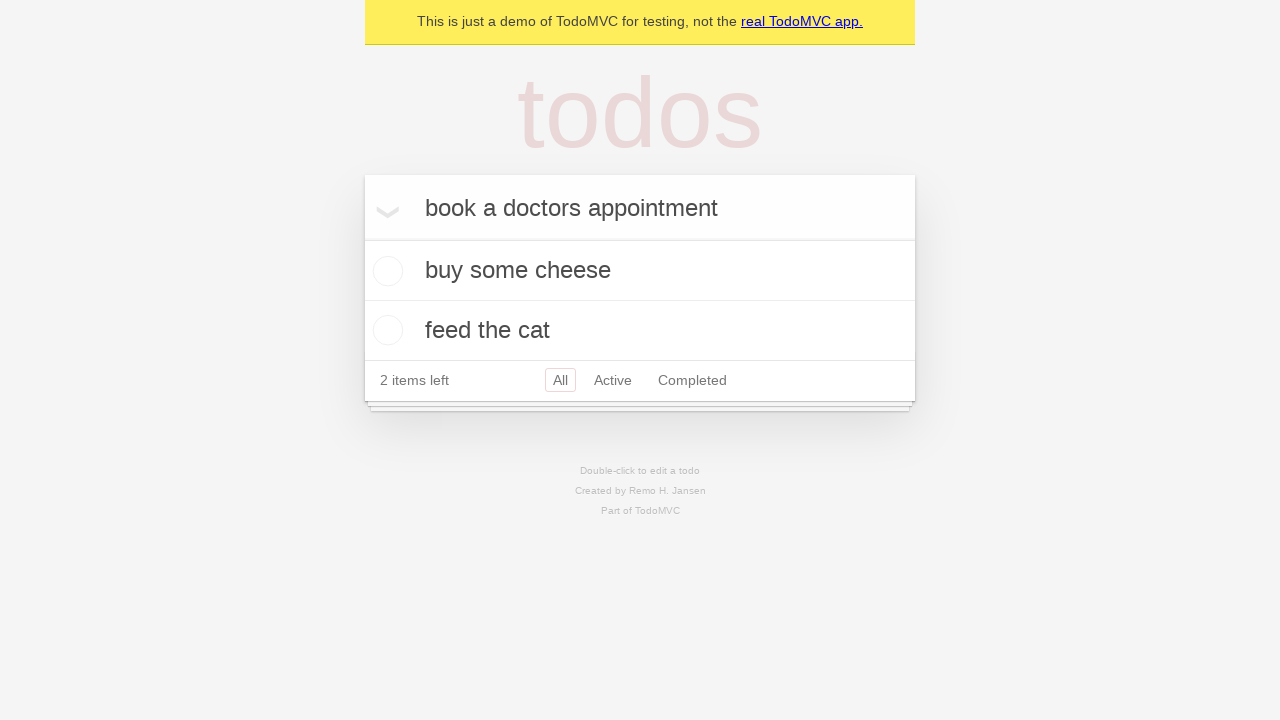

Pressed Enter to add third todo item on internal:attr=[placeholder="What needs to be done?"i]
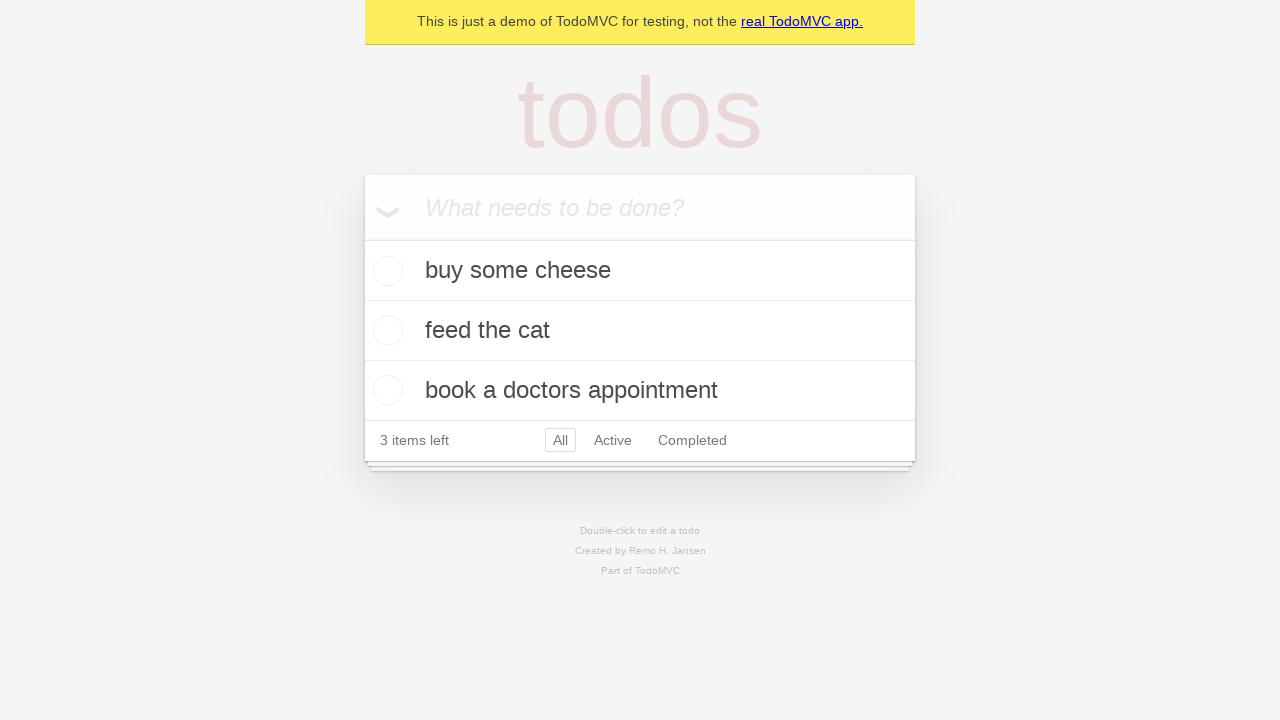

Checked 'Mark all as complete' toggle to mark all items as complete at (362, 238) on internal:label="Mark all as complete"i
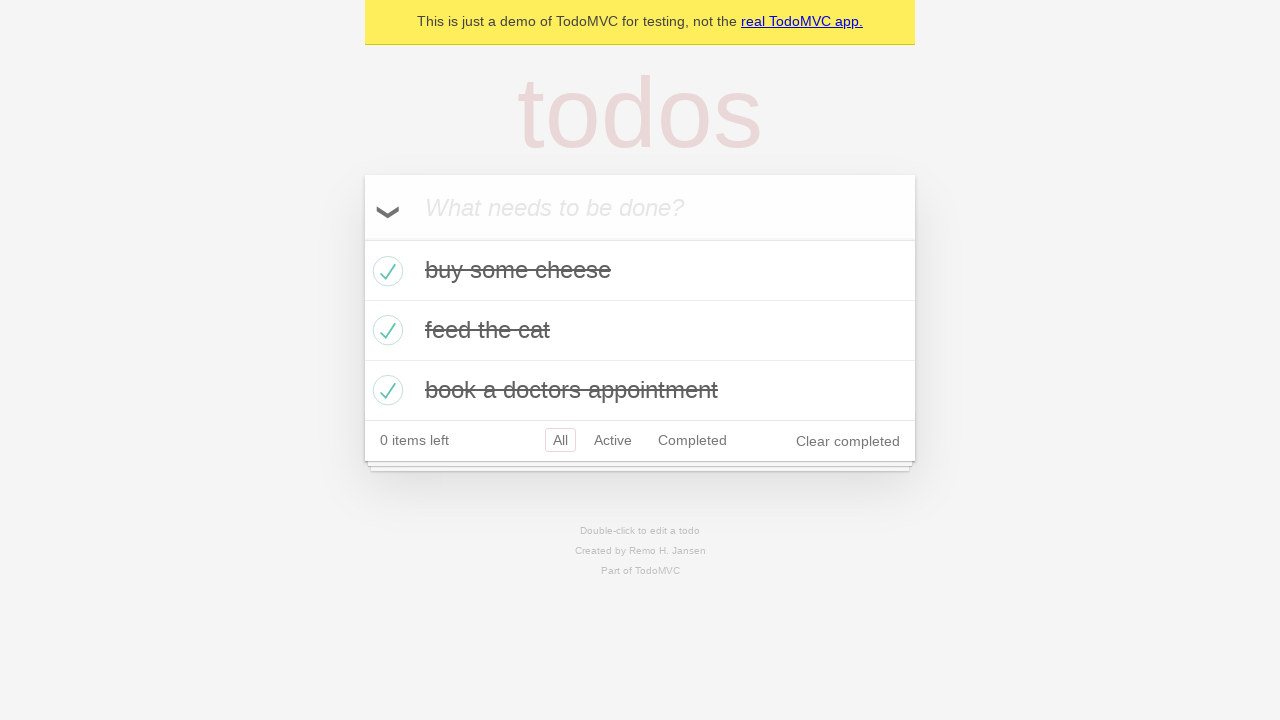

Unchecked 'Mark all as complete' toggle to clear state of all items at (362, 238) on internal:label="Mark all as complete"i
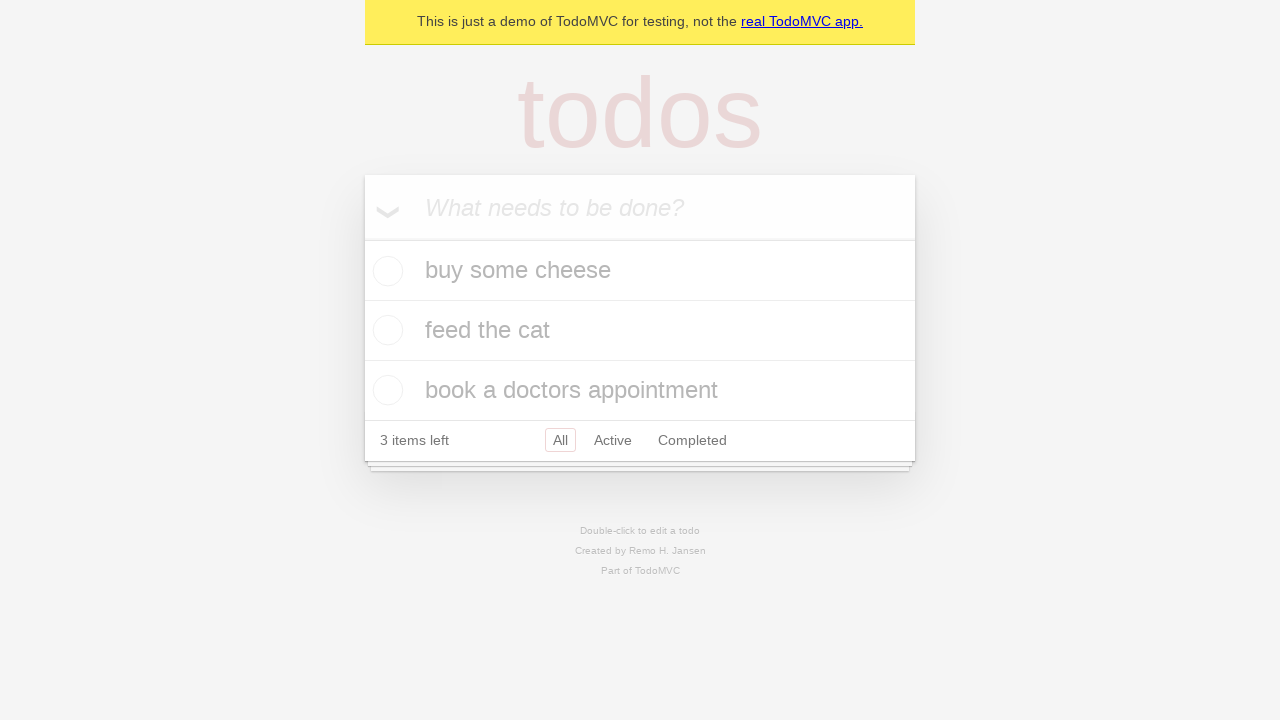

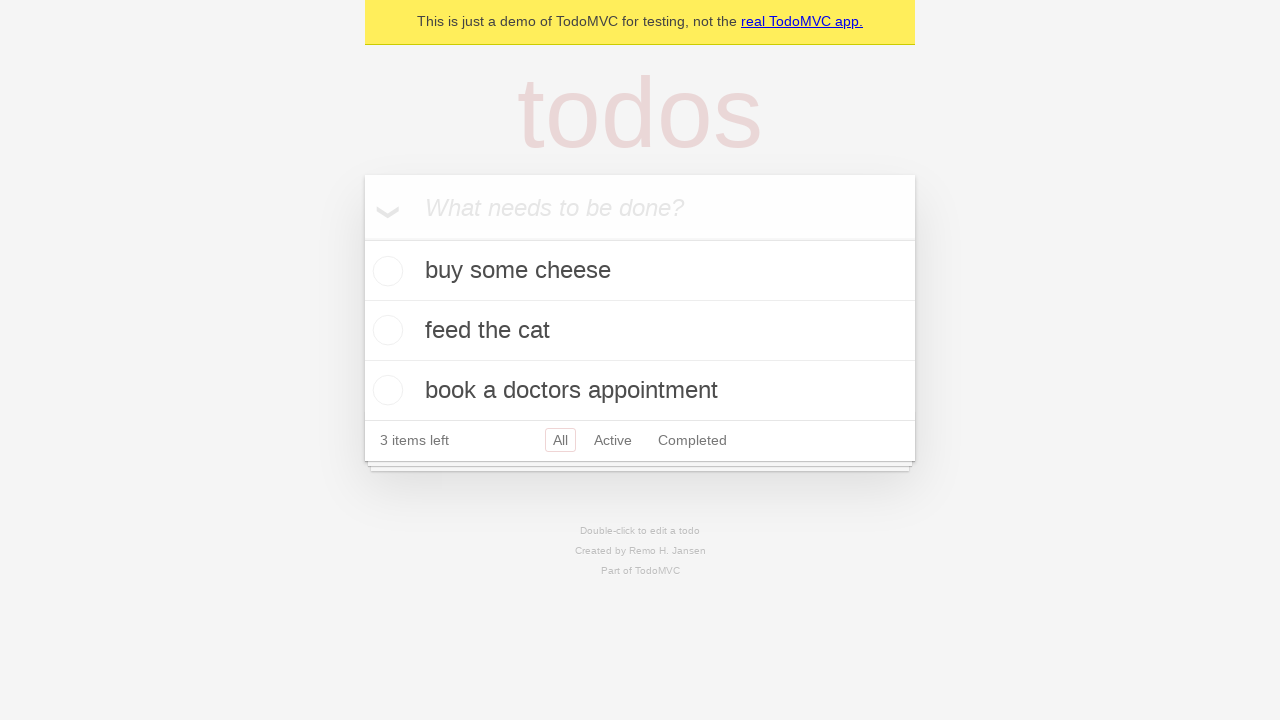